Navigates to the form authentication page and verifies that form elements are present.

Starting URL: https://the-internet.herokuapp.com

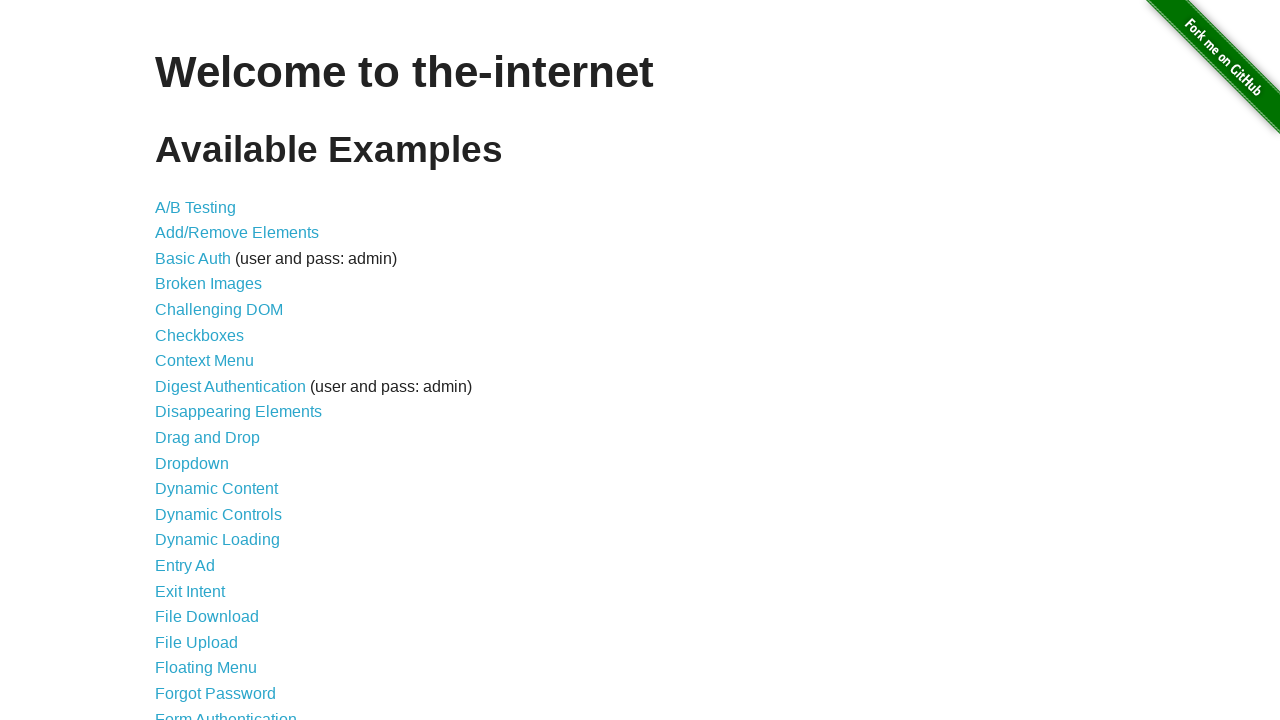

Clicked on the Form Authentication link at (226, 712) on a[href='/login']
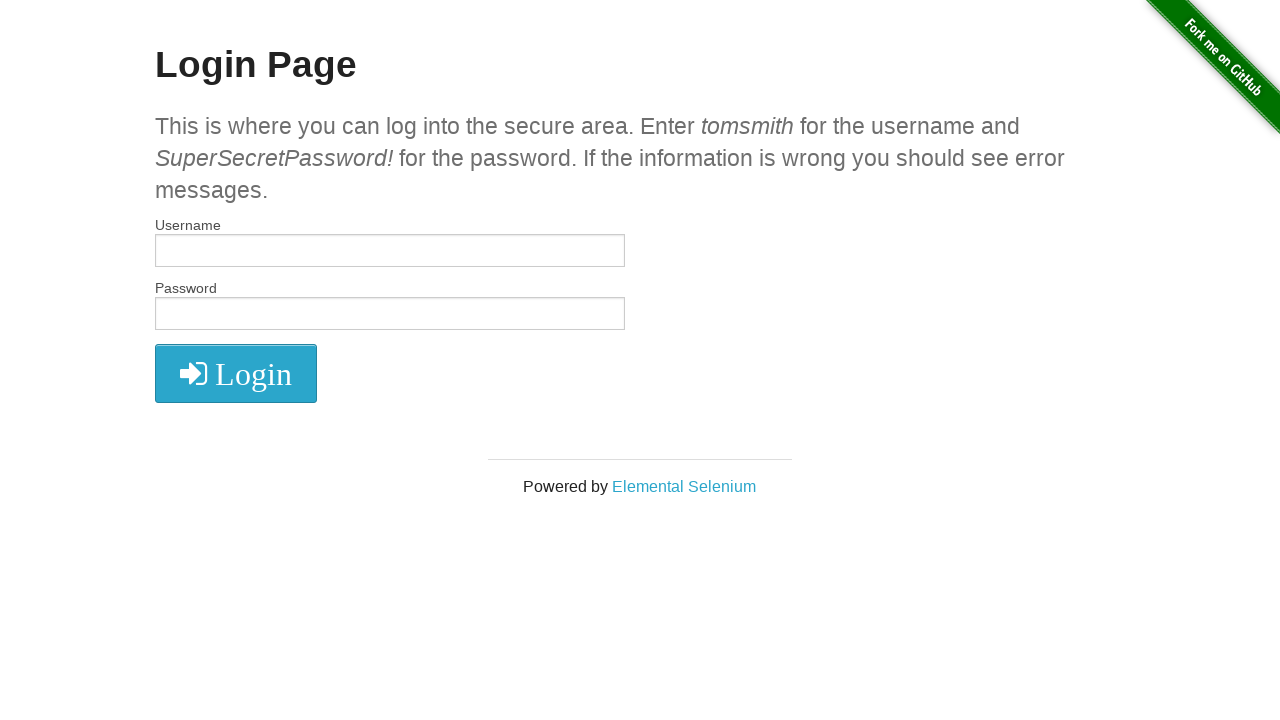

Login page loaded and username input field is visible
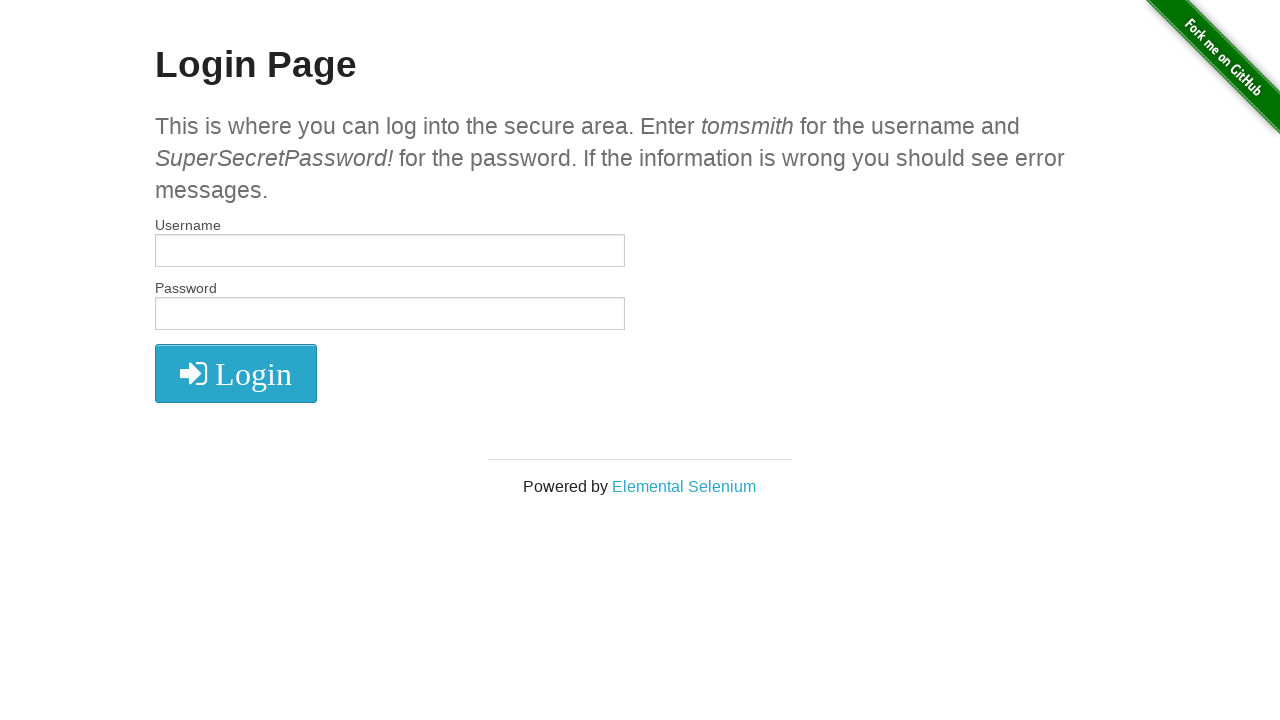

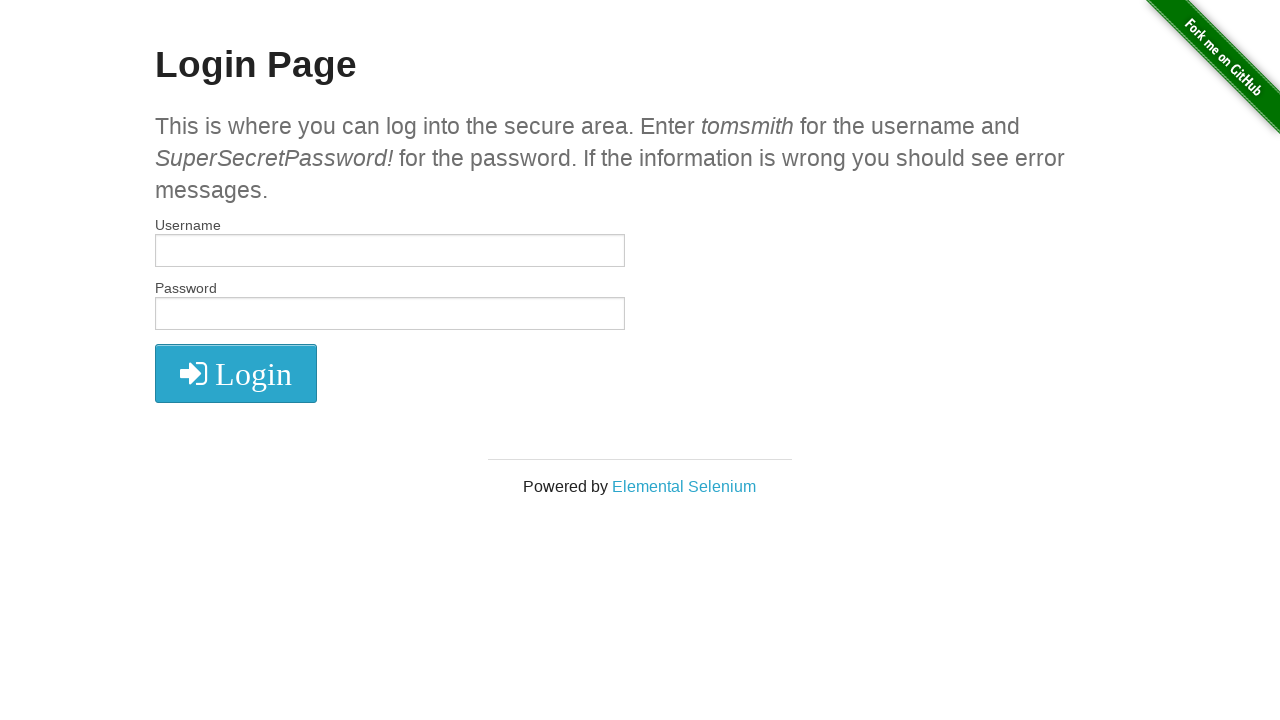